Tests resizing functionality by dragging the resize handle on jQuery UI demo page

Starting URL: https://jqueryui.com/resizable/

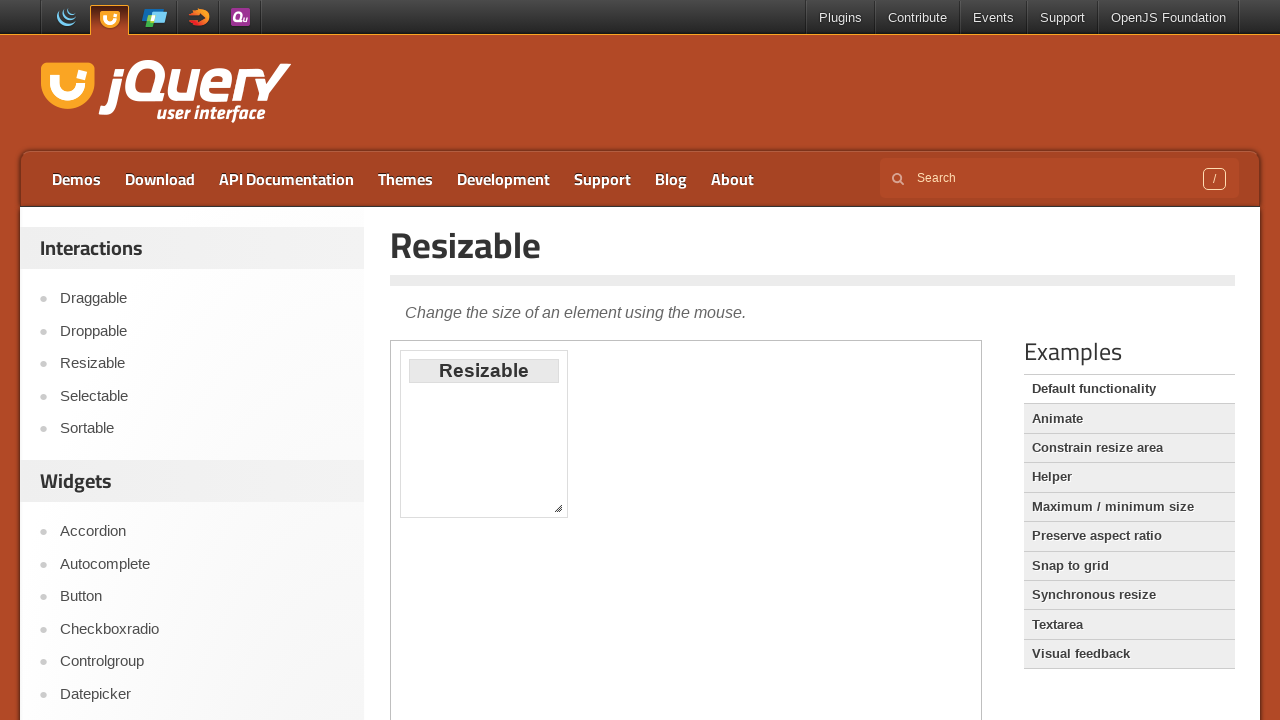

Located the demo iframe
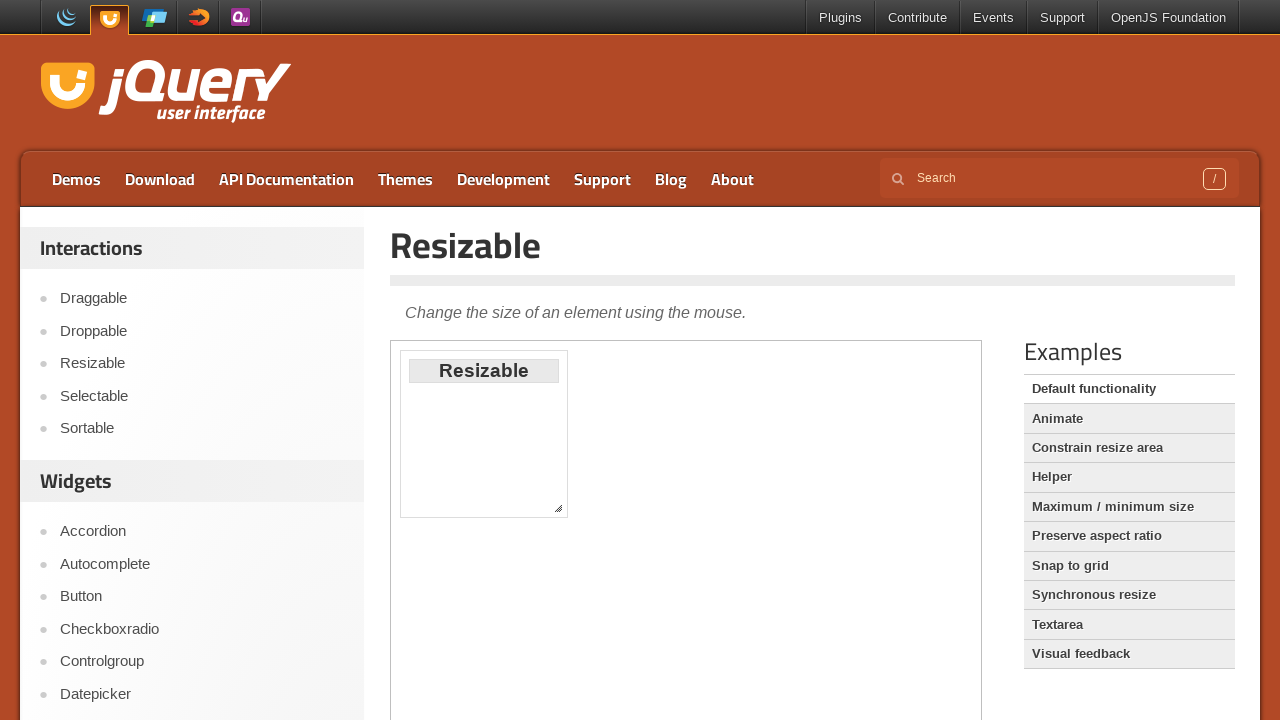

Located the southeast resize handle
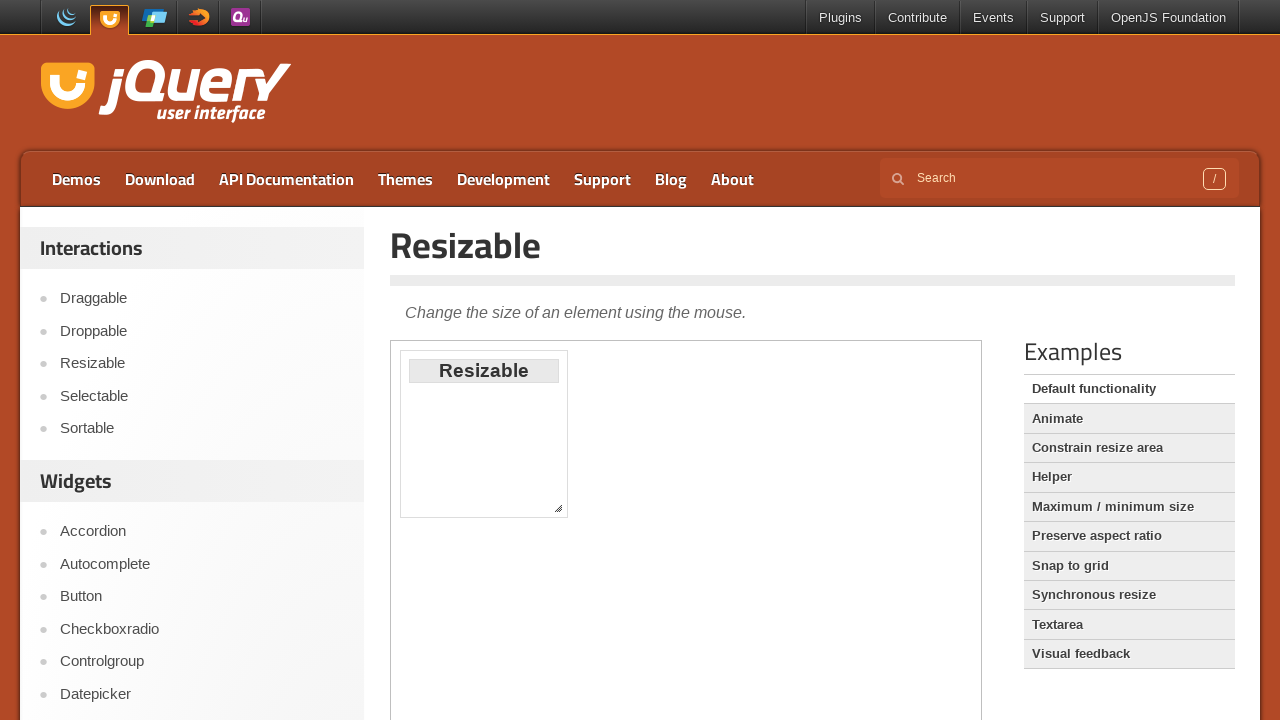

Resize handle is visible and ready
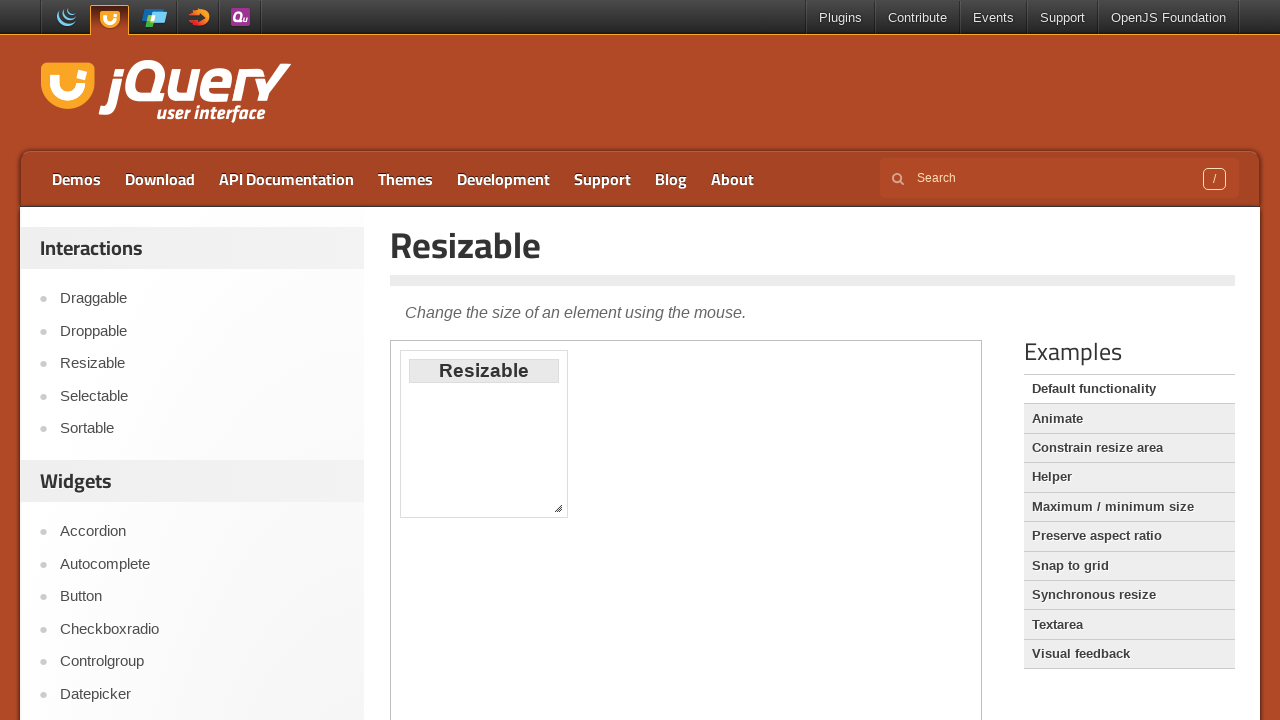

Retrieved resize handle bounding box
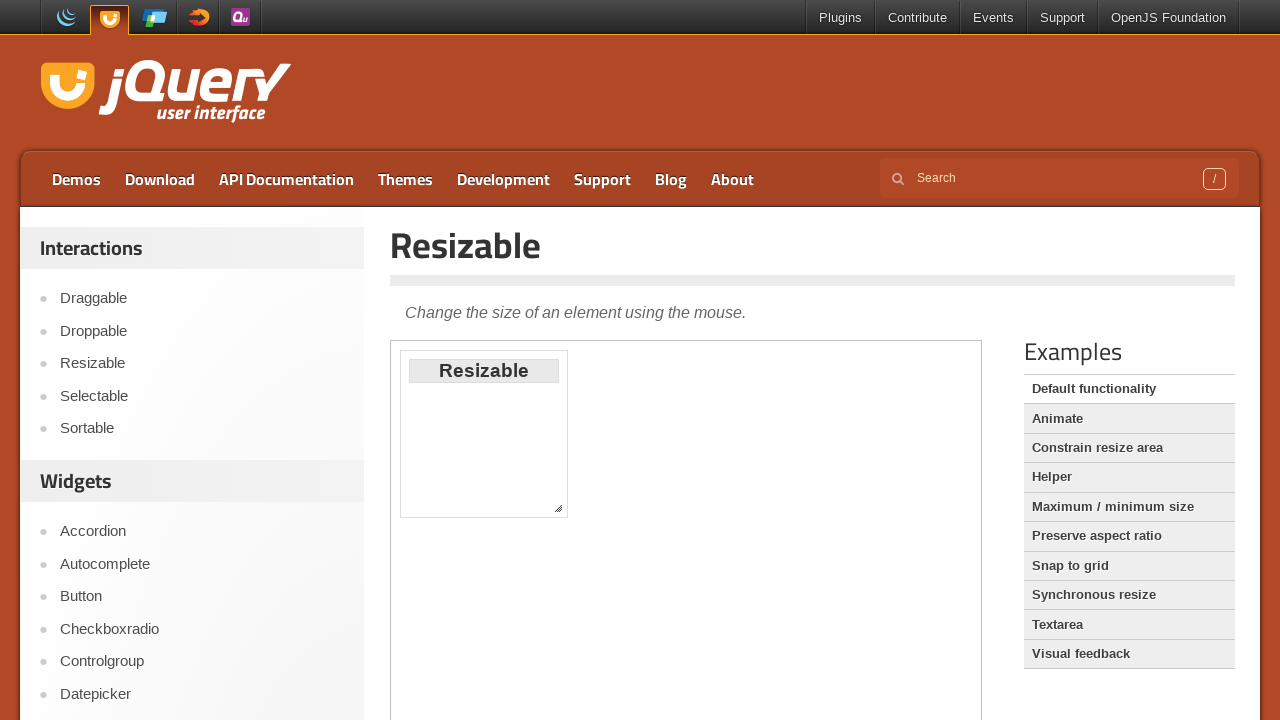

Moved mouse to center of resize handle at (558, 508)
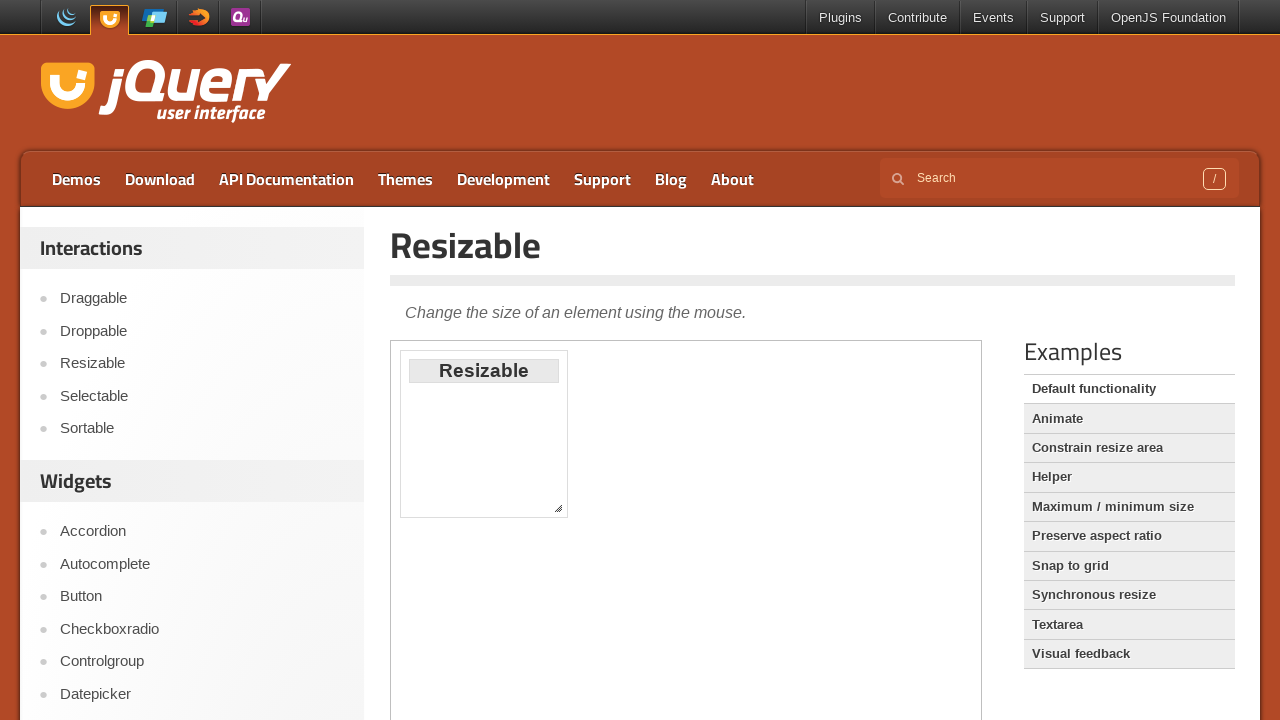

Pressed mouse button down on resize handle at (558, 508)
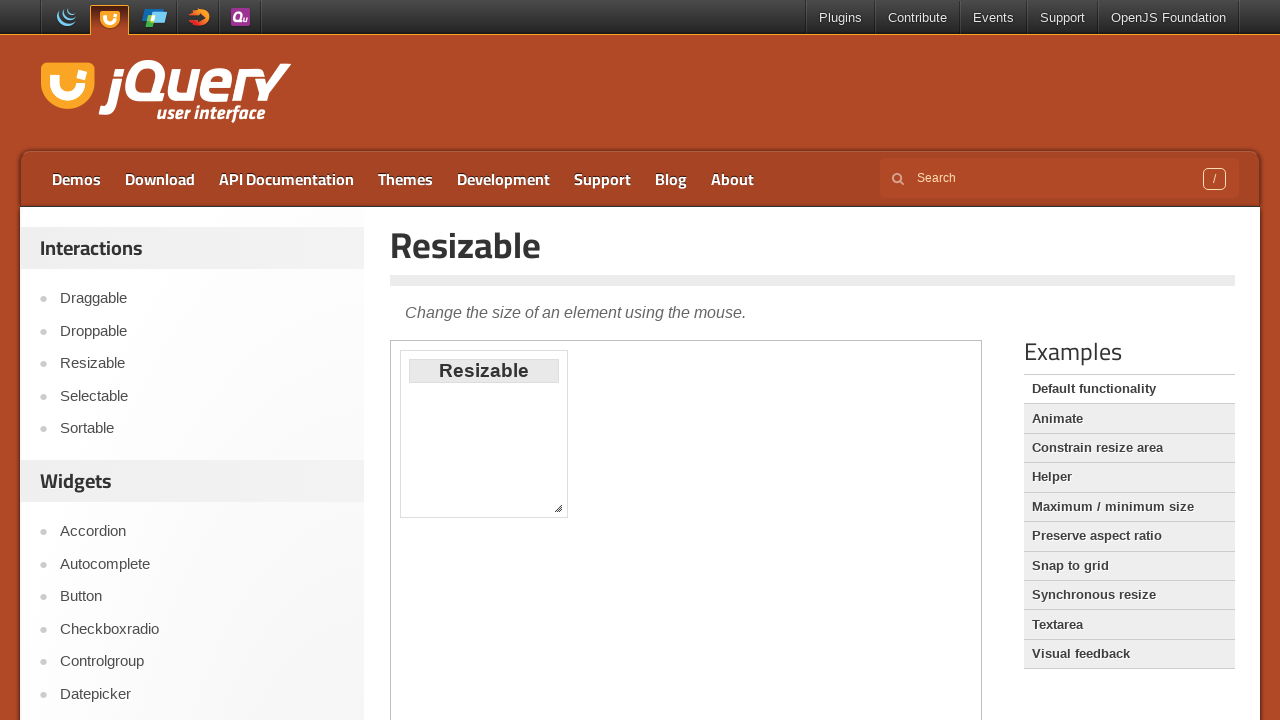

Dragged resize handle 100px right and 100px down at (650, 600)
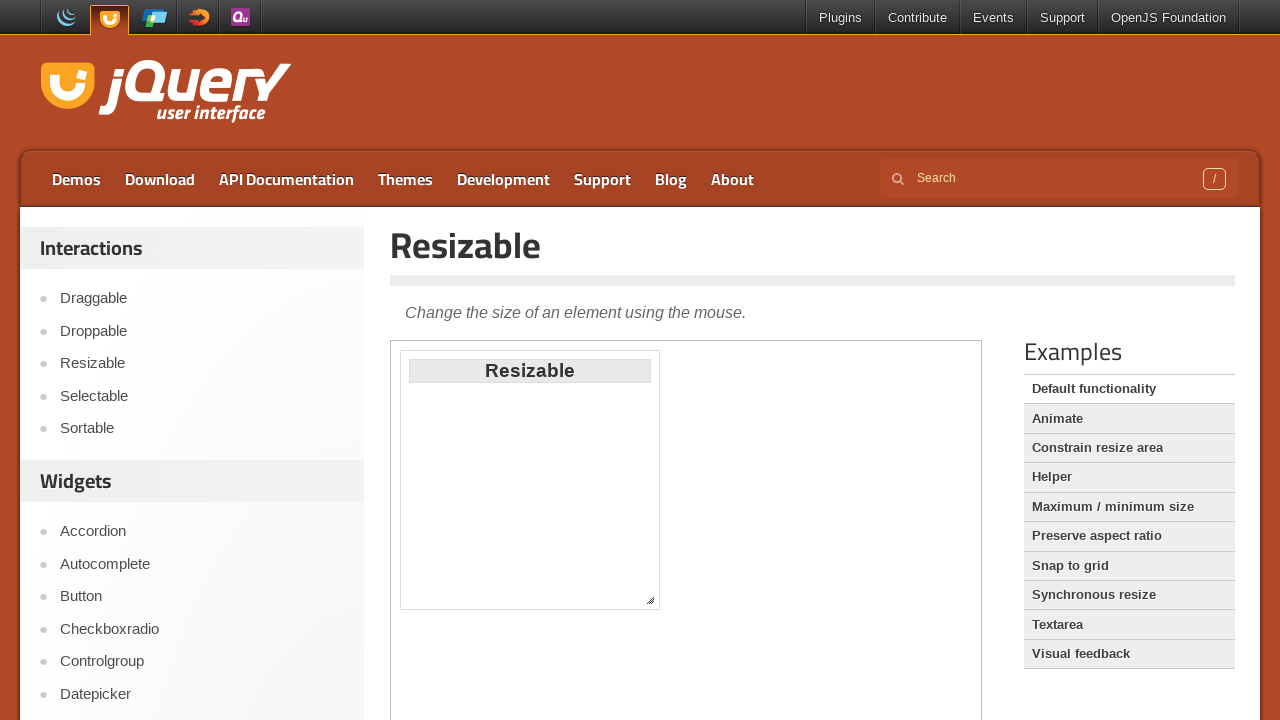

Released mouse button to complete resize drag at (650, 600)
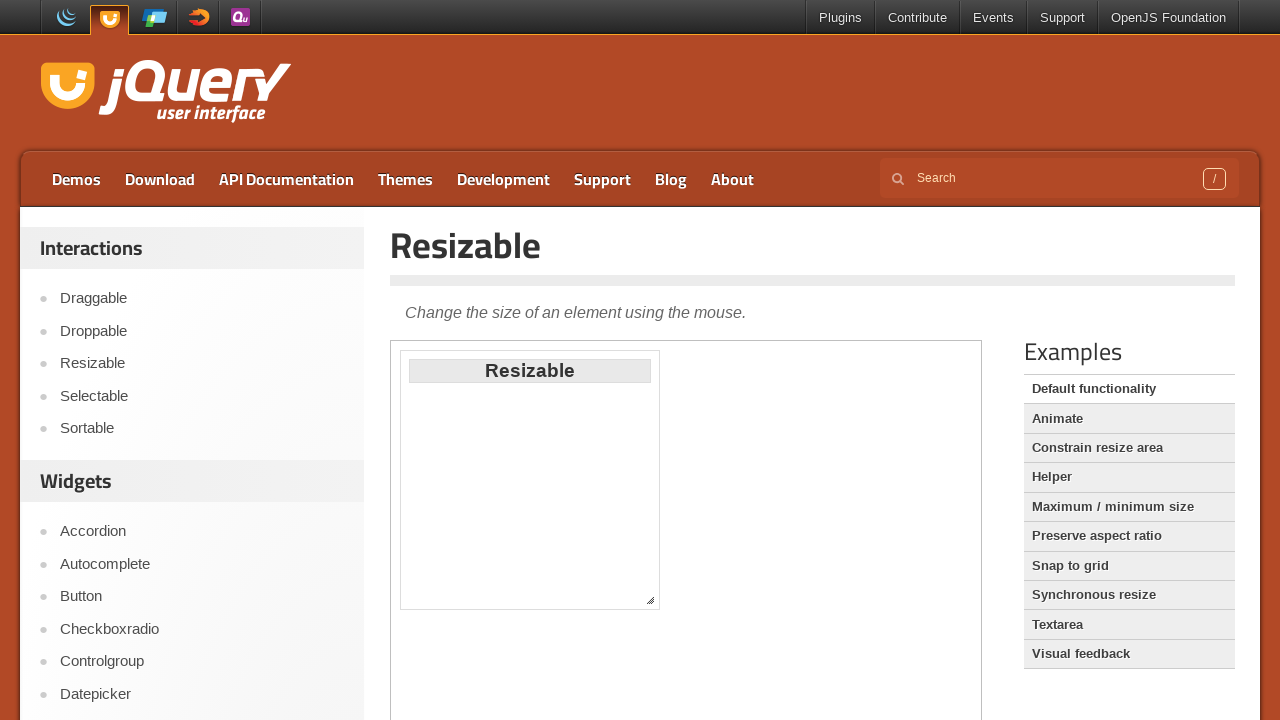

Verified that resizable element was successfully resized
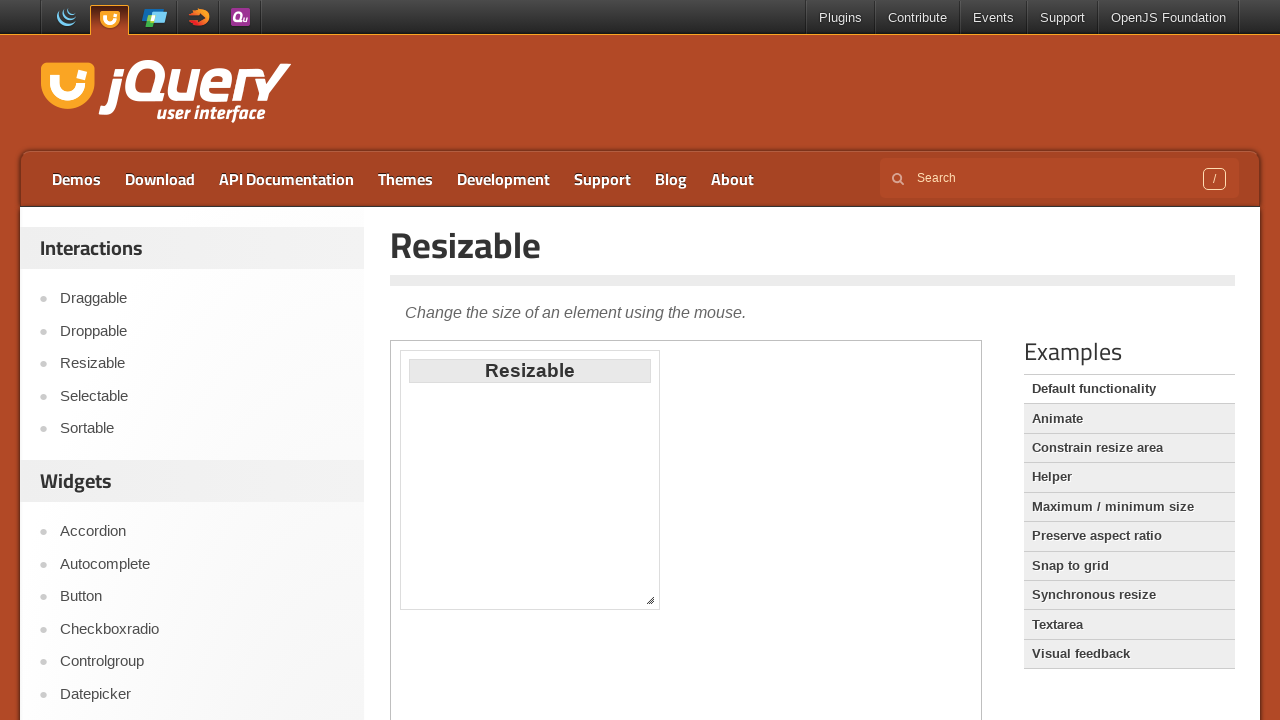

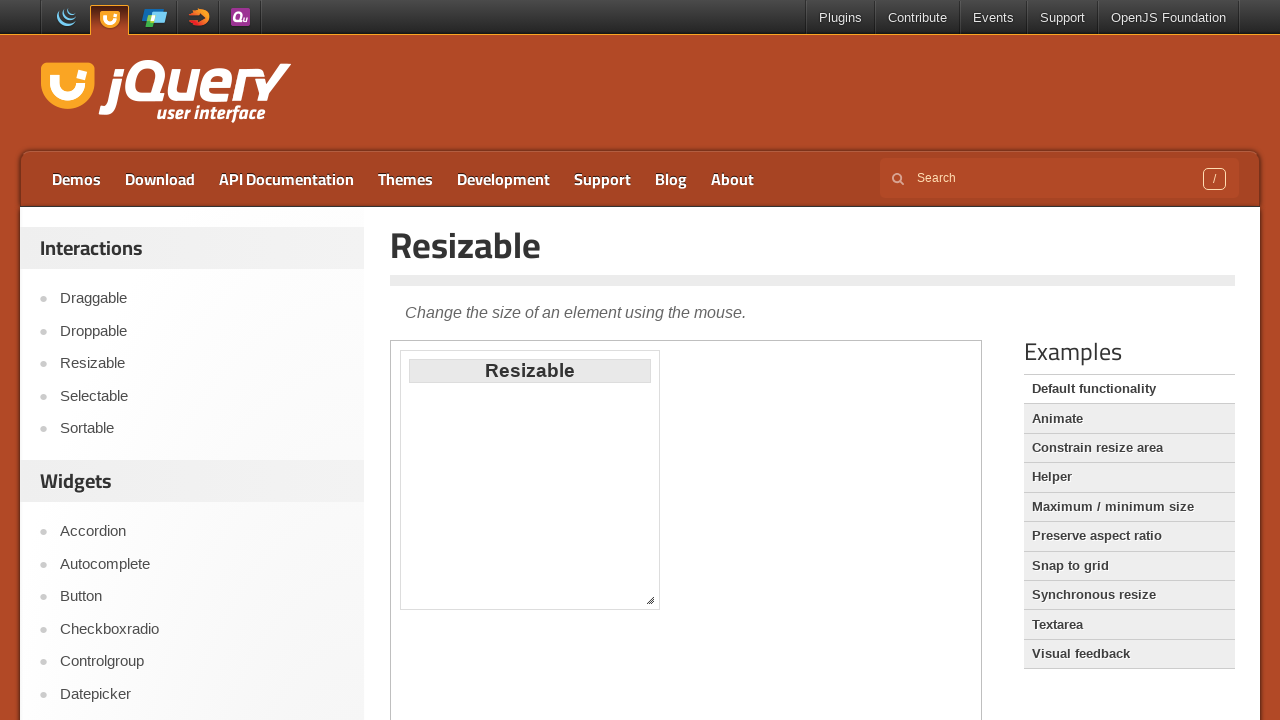